Tests form submission with mismatched password confirmation to verify password confirmation error

Starting URL: https://alada.vn/tai-khoan/dang-ky.html

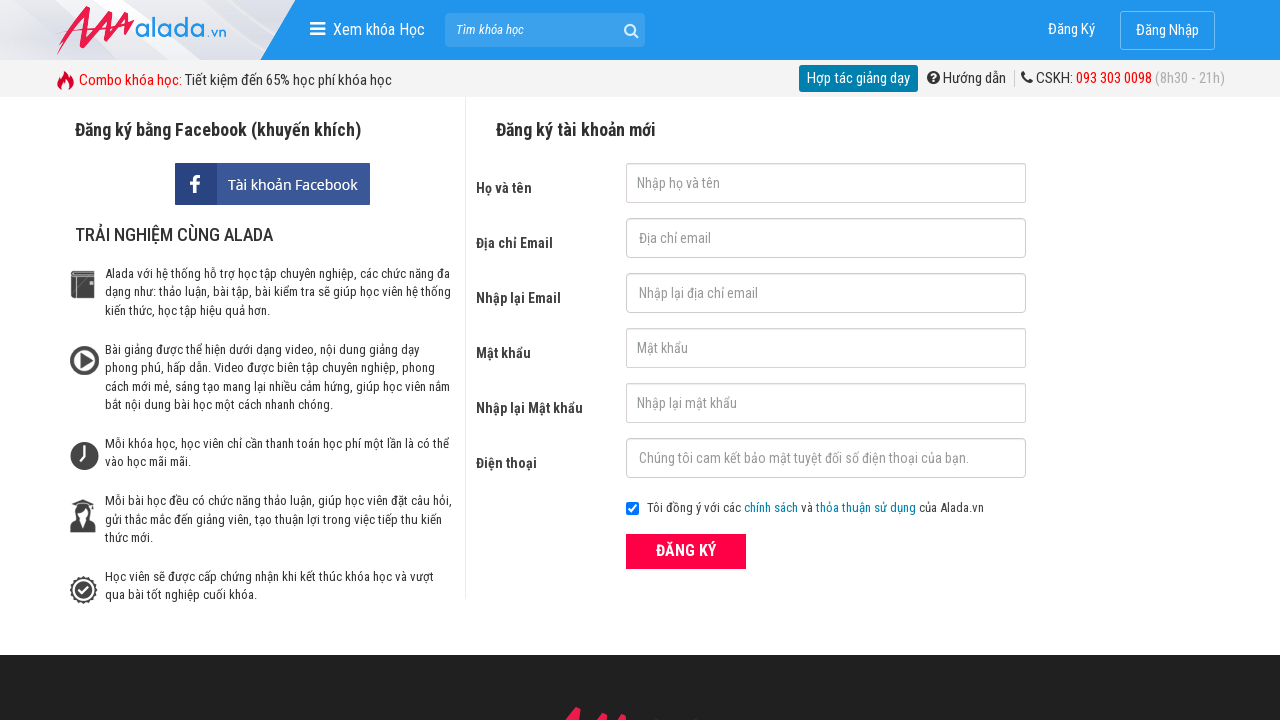

Filled name field with 'John Terry' on #txtFirstname
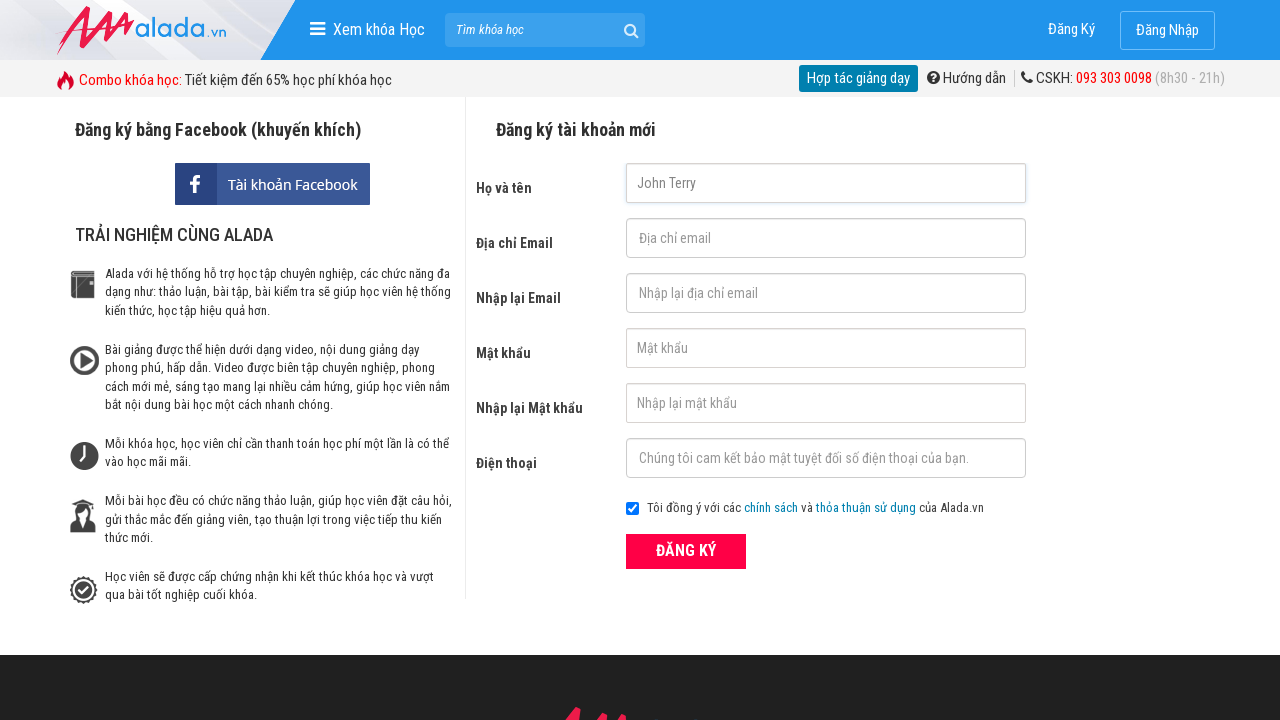

Filled email field with 'henry@gmail.com' on #txtEmail
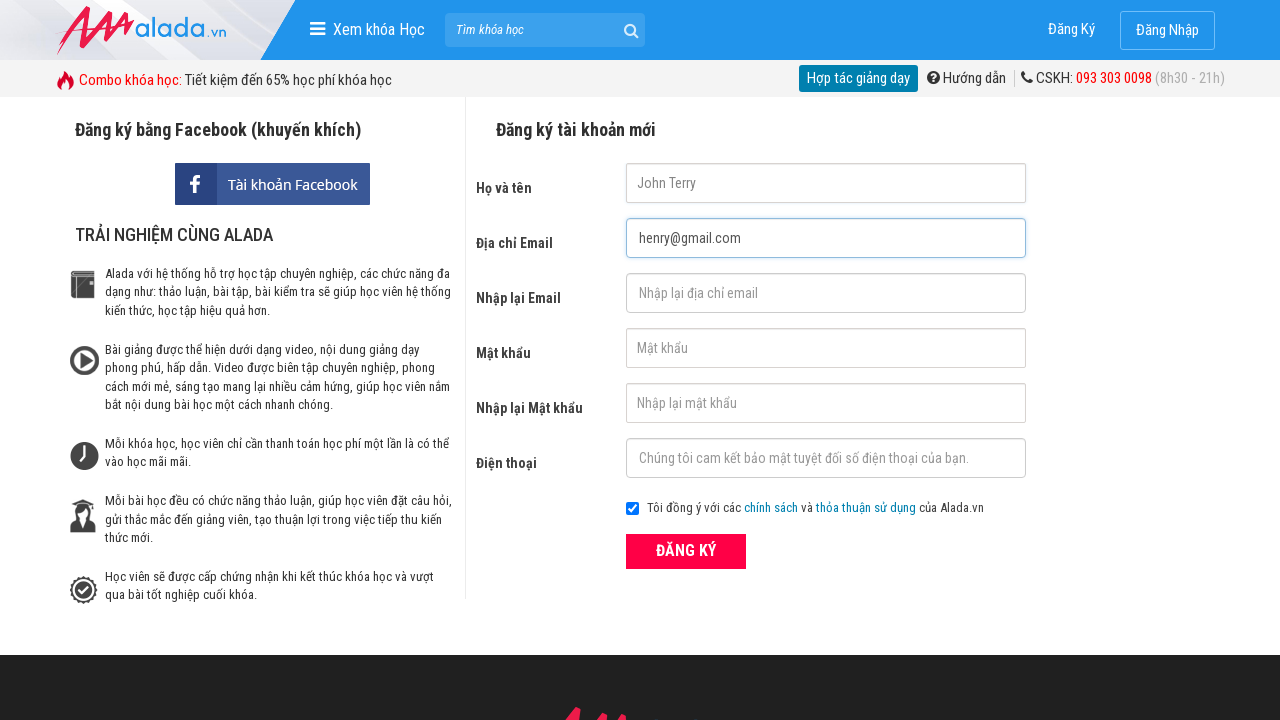

Filled confirm email field with 'henry@gmail.com' on #txtCEmail
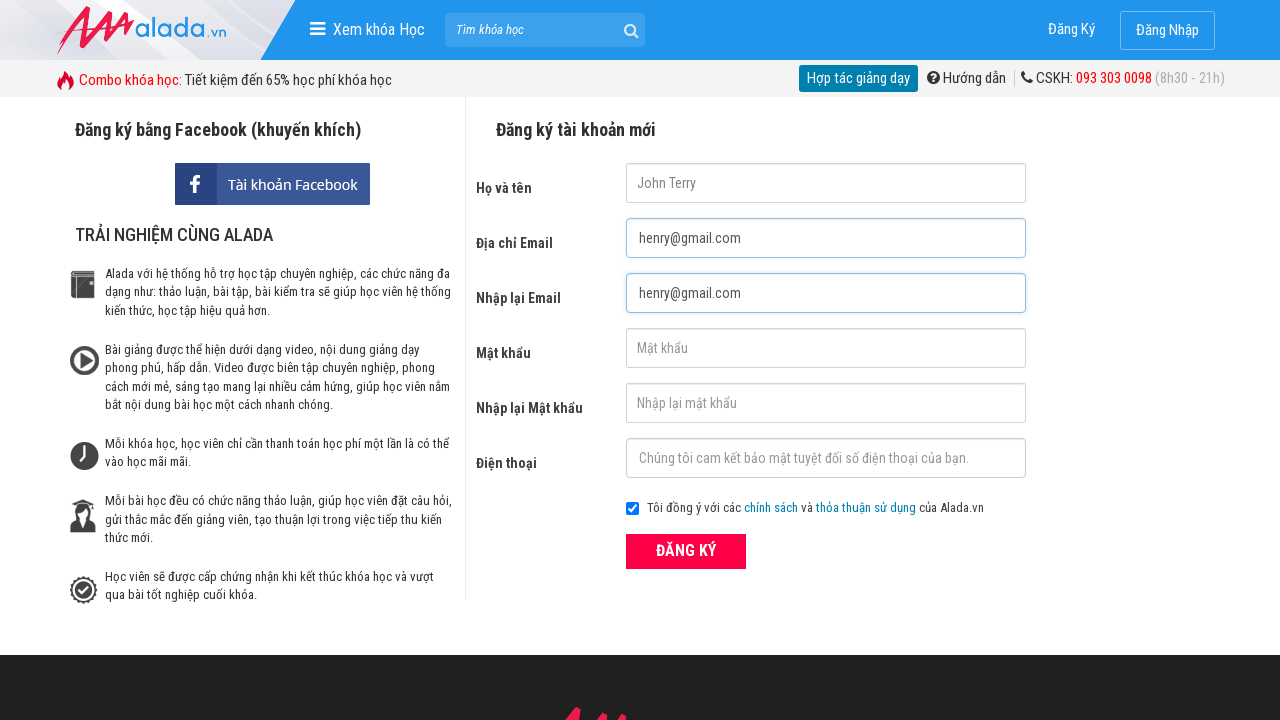

Filled password field with '1234aa' on #txtPassword
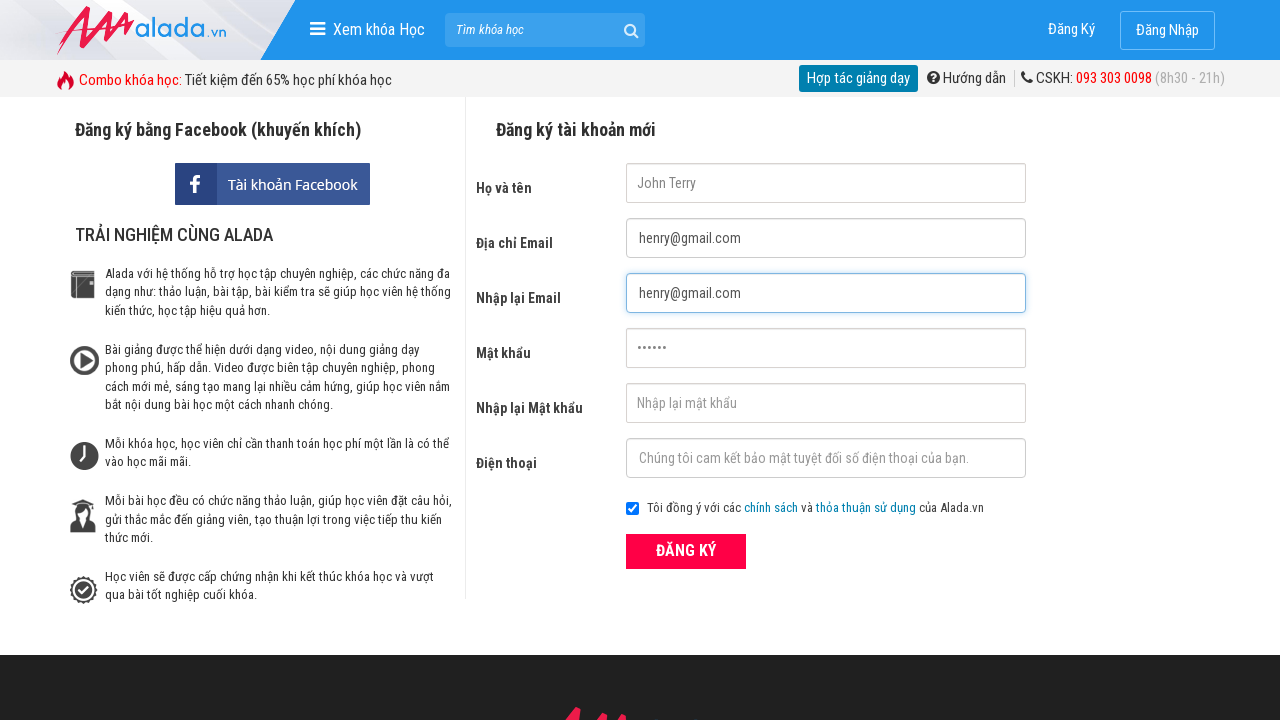

Filled confirm password field with mismatched password '1234aa1234aa' on #txtCPassword
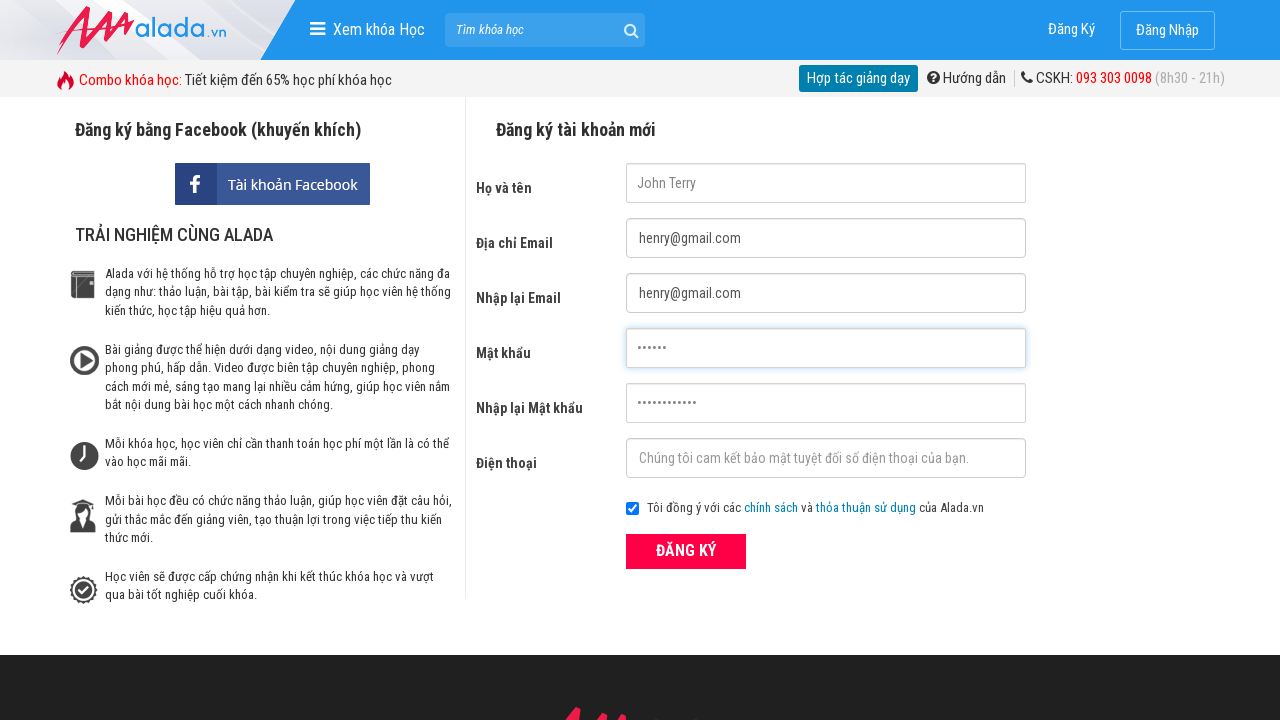

Filled phone number field with '0338791811' on #txtPhone
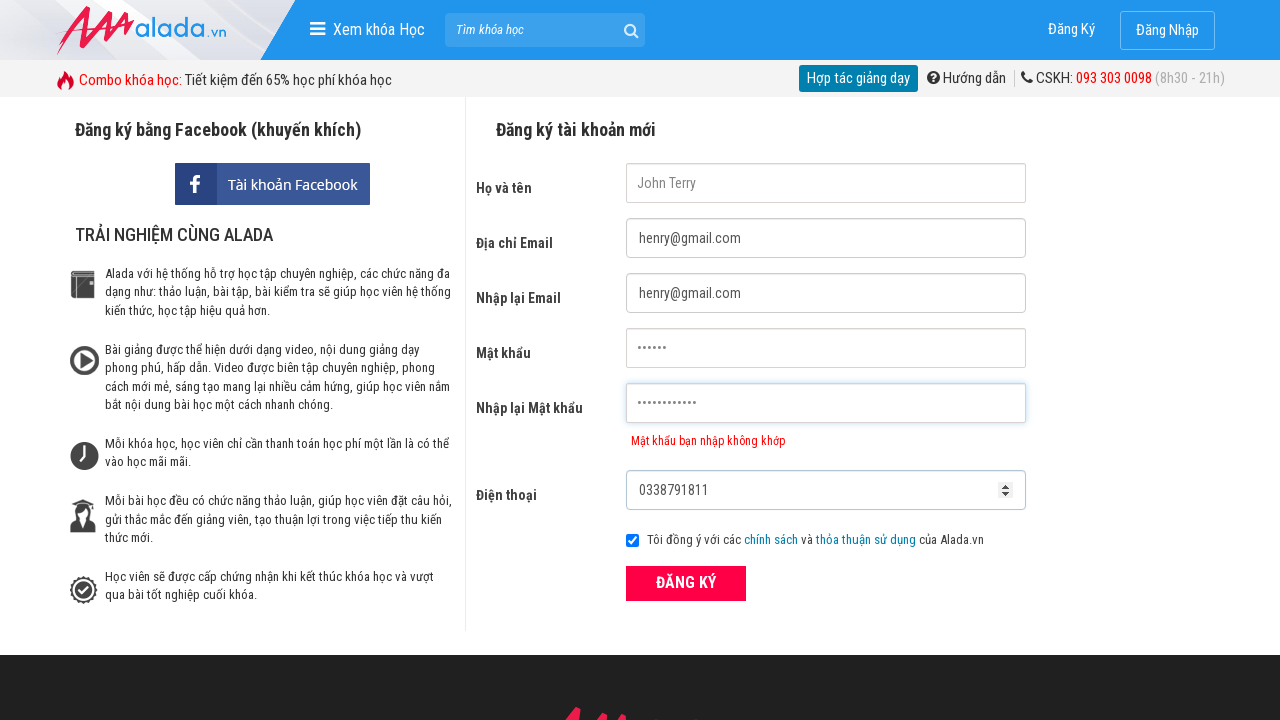

Clicked register button to submit form at (686, 583) on xpath=//form[@id='frmLogin']//button
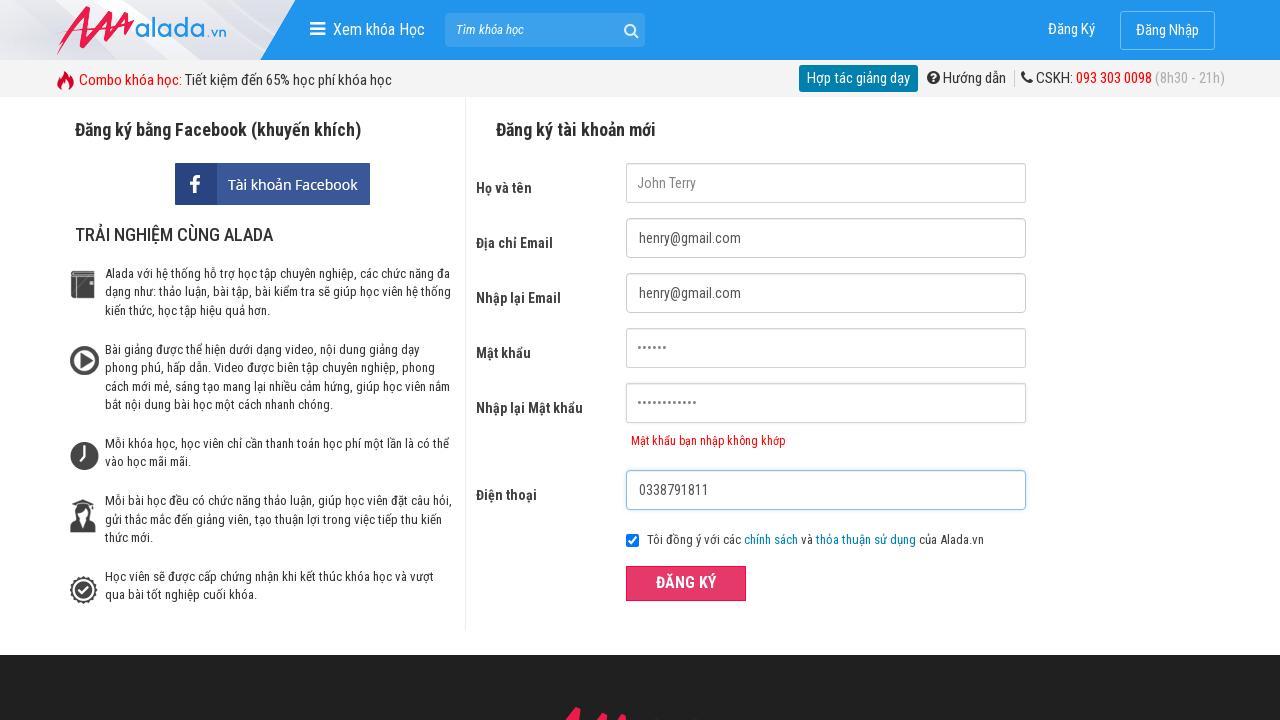

Password confirmation error message appeared, verifying mismatched password validation
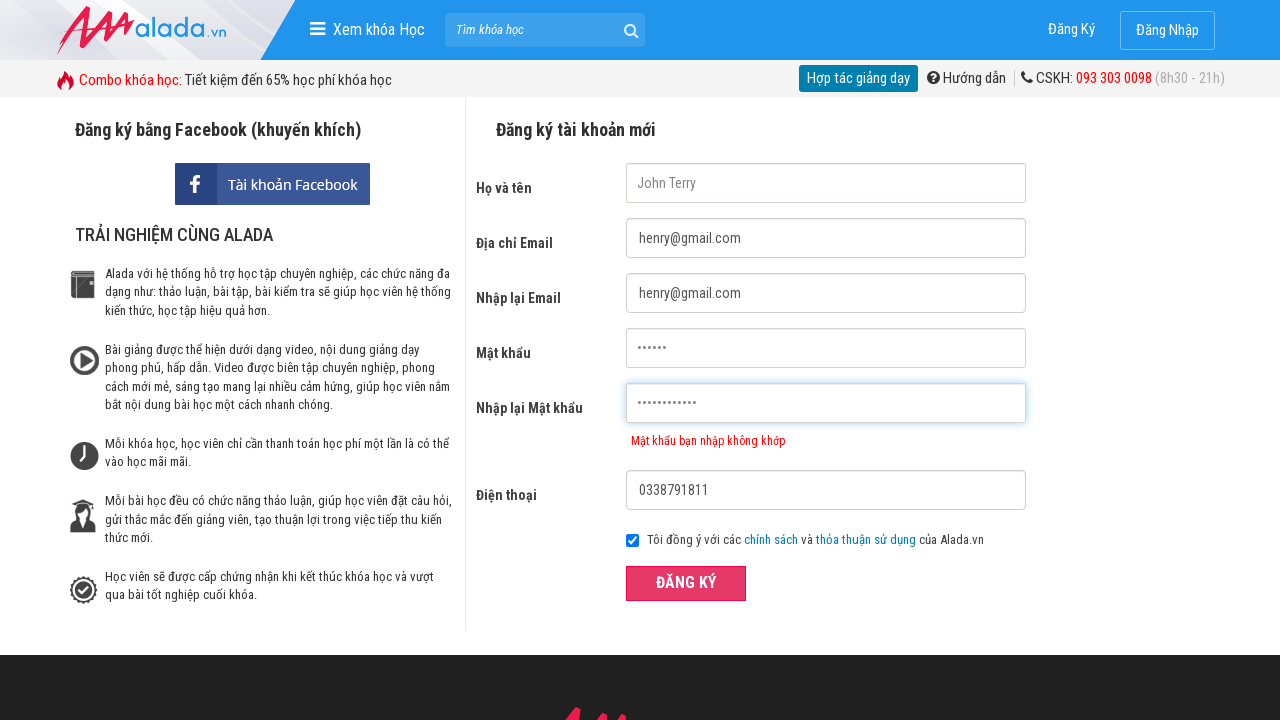

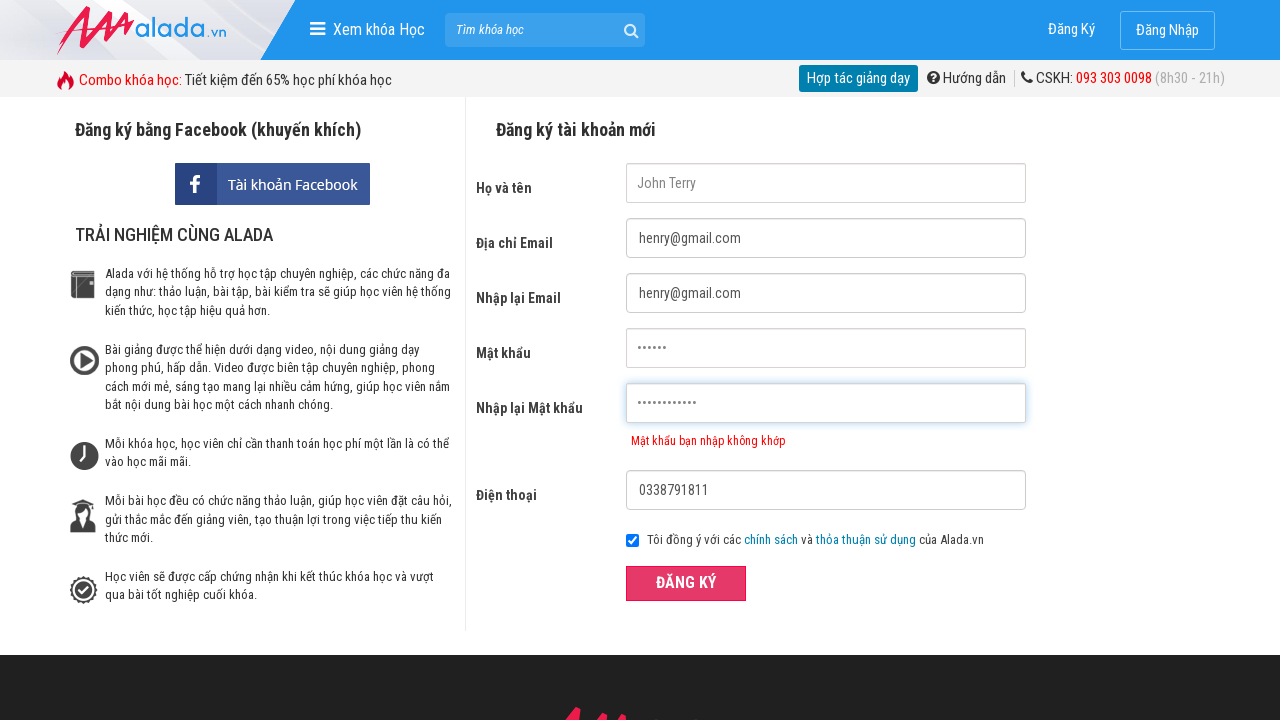